Tests e-commerce functionality by searching for products, adding specific items to cart, and proceeding through checkout

Starting URL: https://rahulshettyacademy.com/seleniumPractise/#/

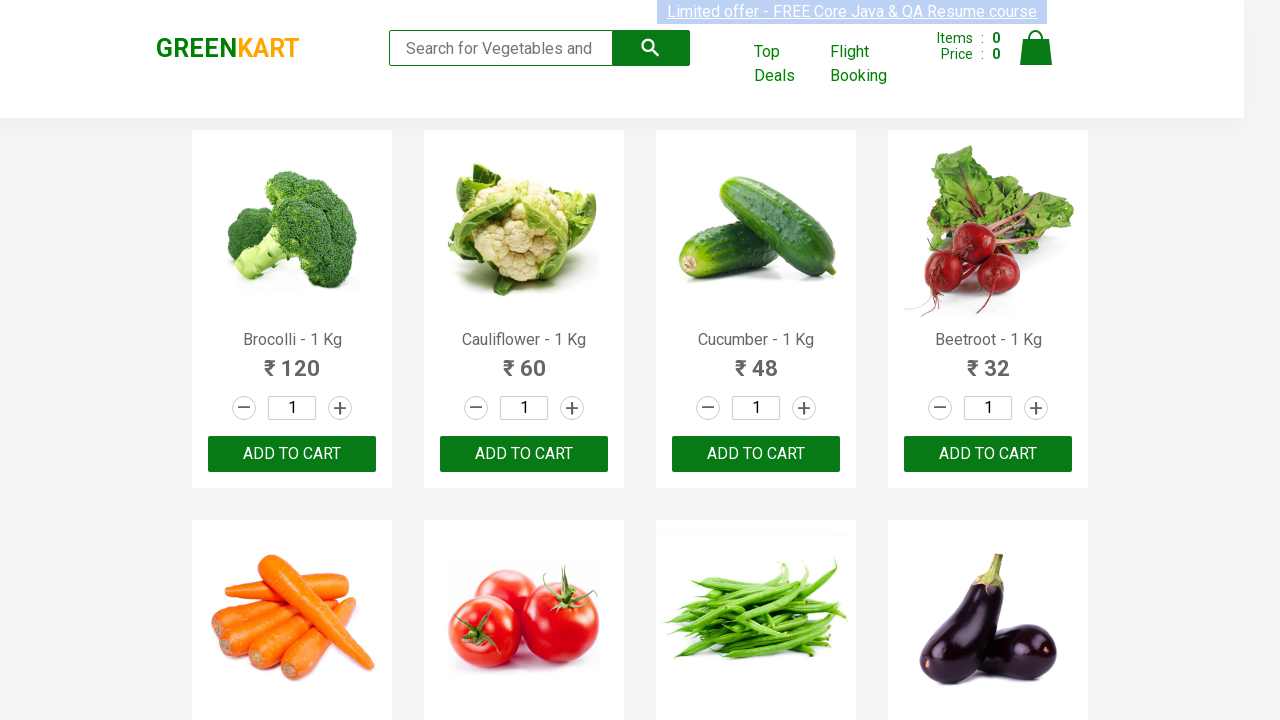

Filled search field with 'ca' to search for products on .search-keyword
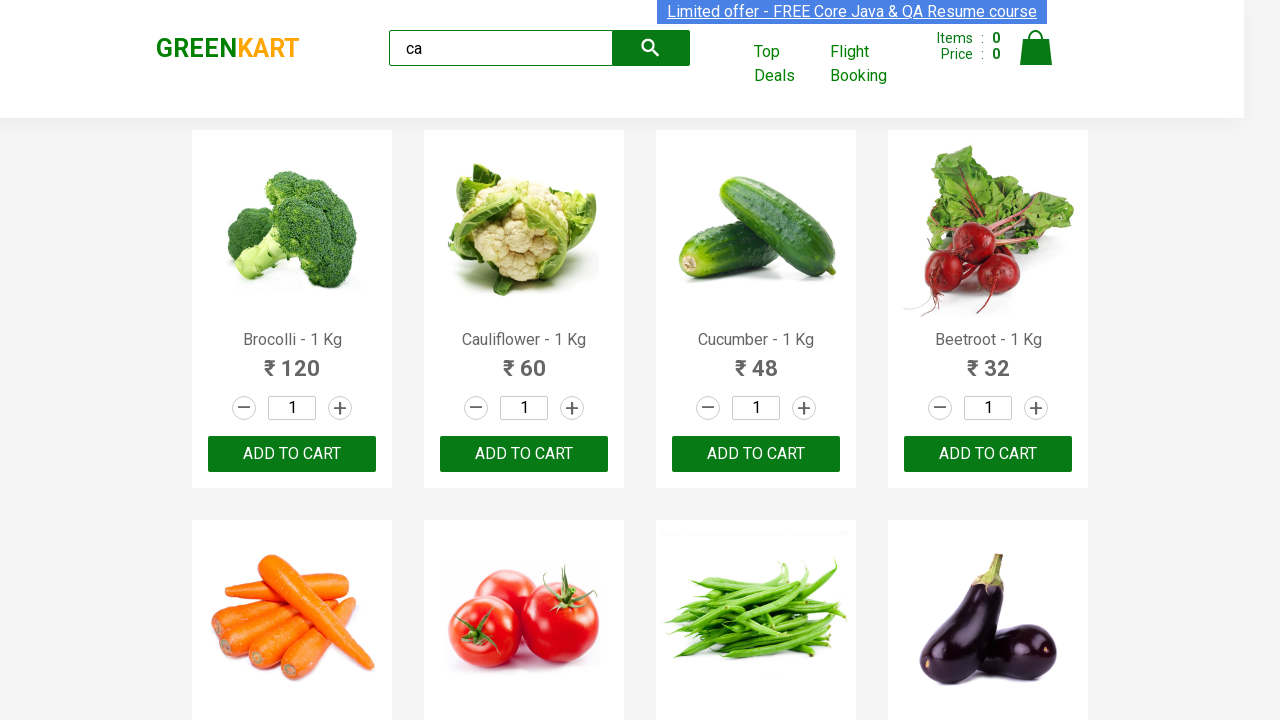

Waited 2 seconds for products to load
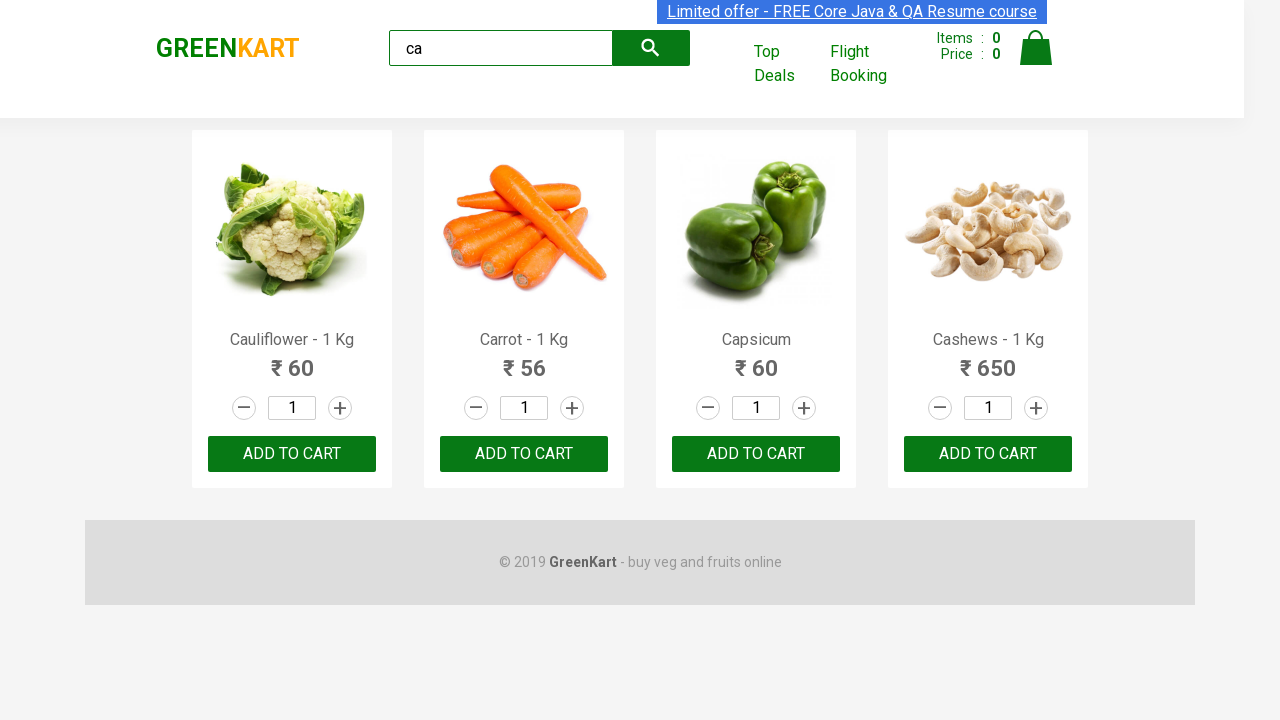

Located all product elements on the page
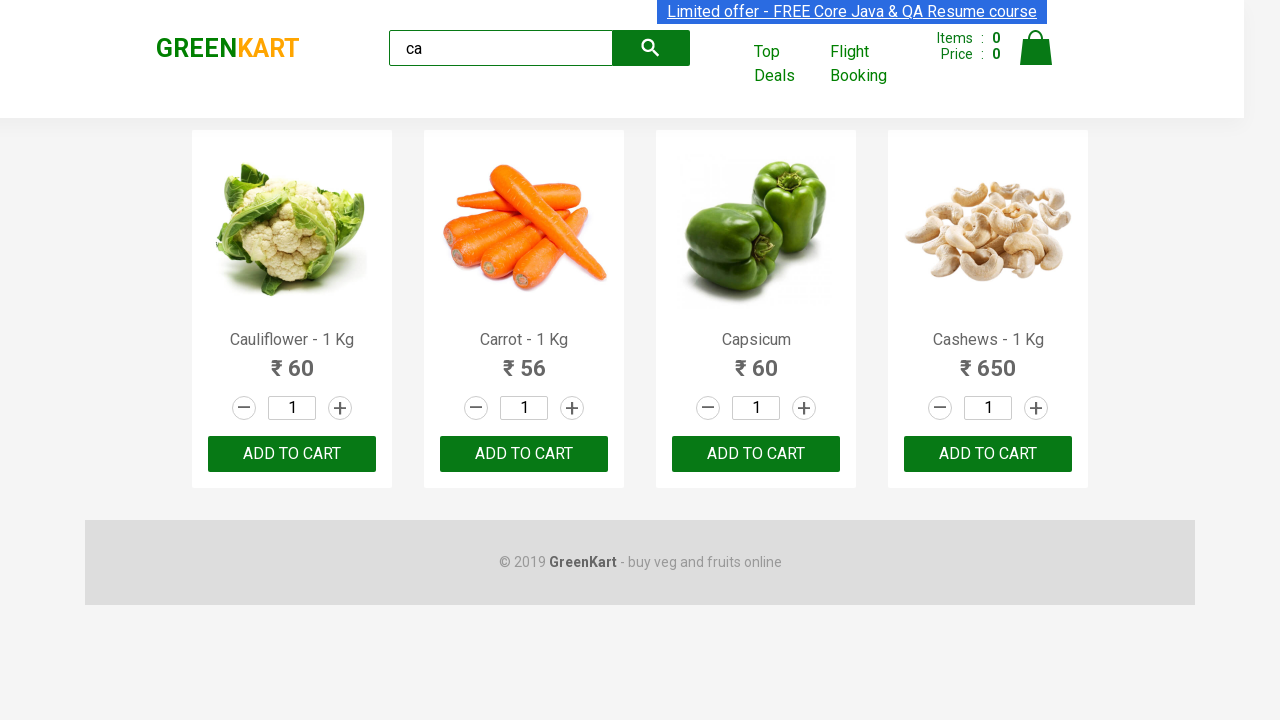

Retrieved product name: 'Cauliflower - 1 Kg'
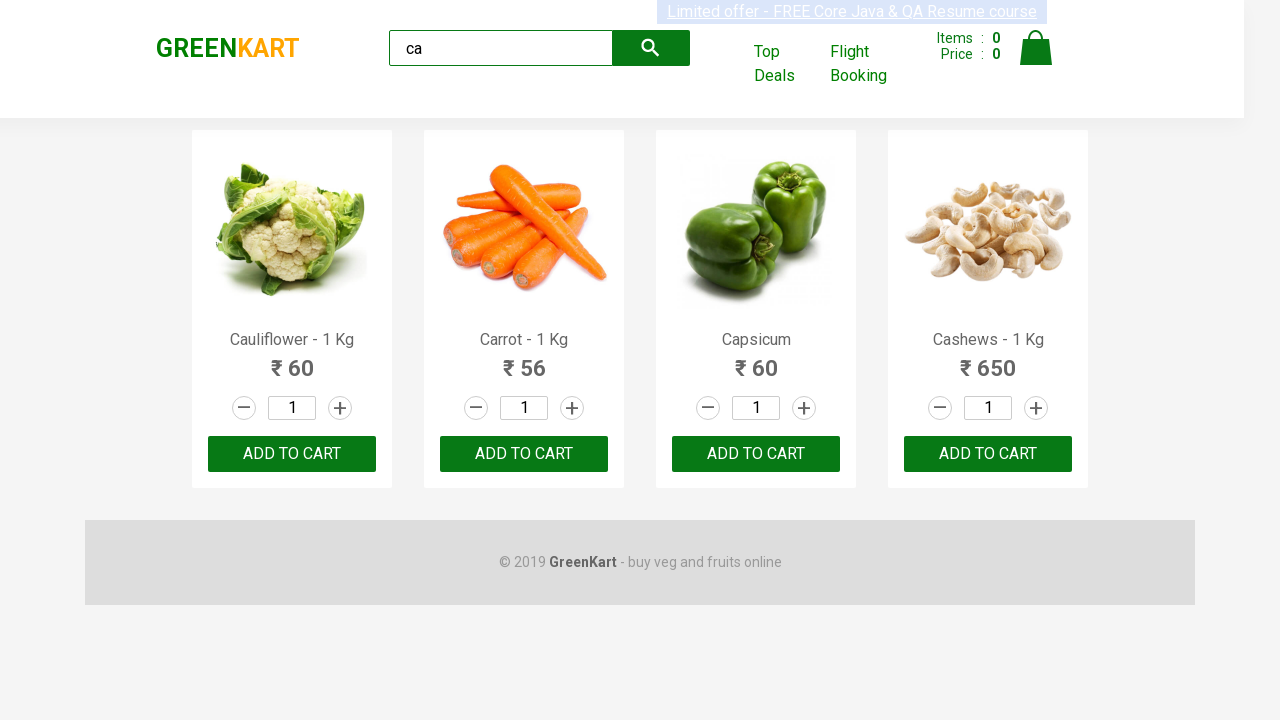

Retrieved product name: 'Carrot - 1 Kg'
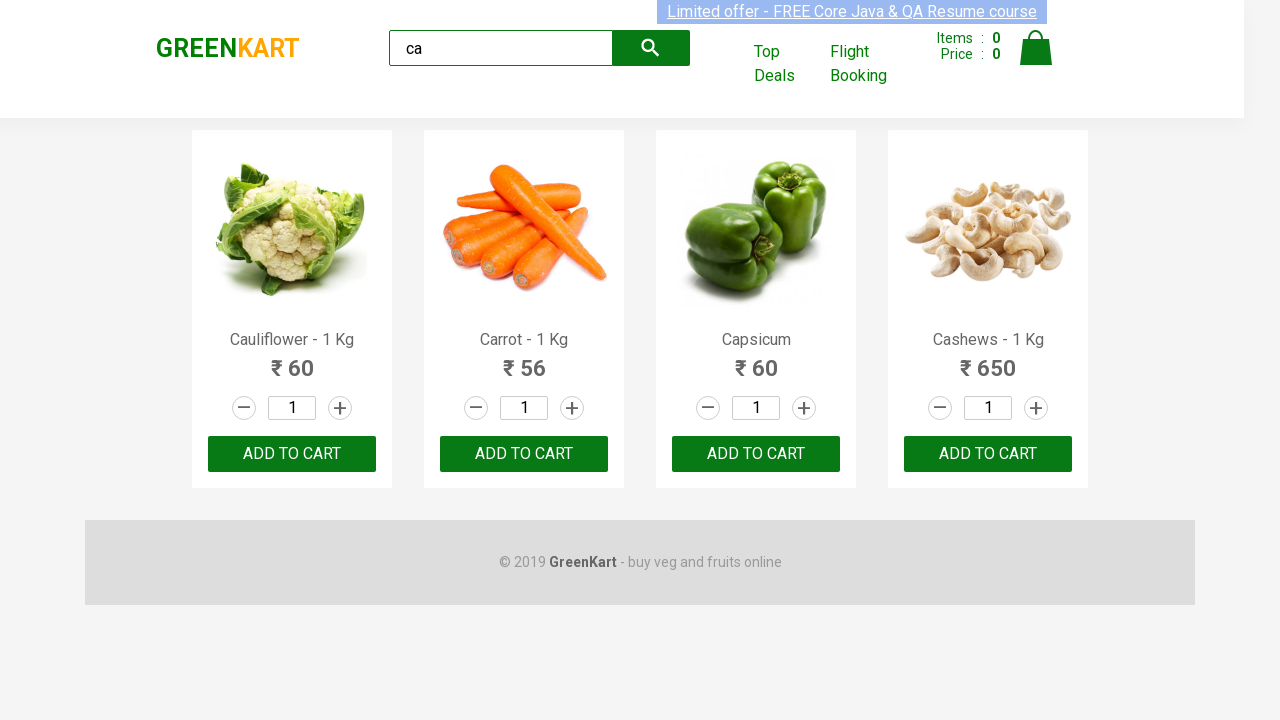

Retrieved product name: 'Capsicum'
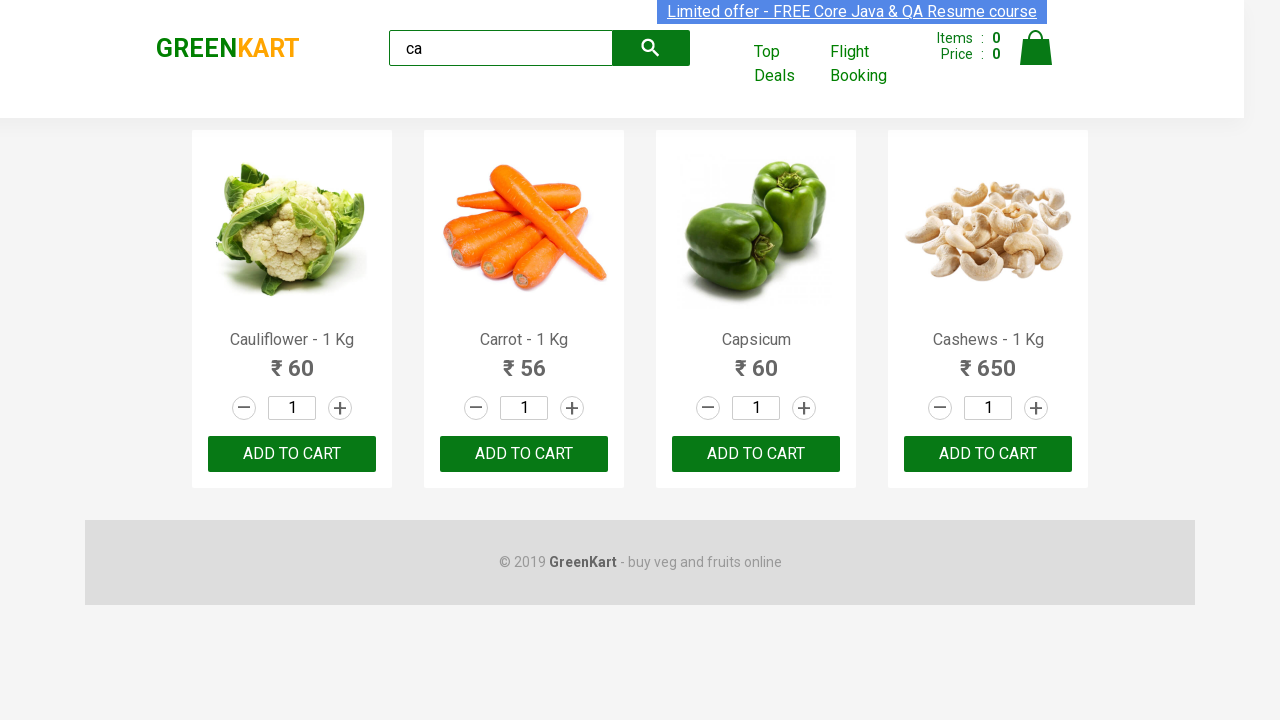

Retrieved product name: 'Cashews - 1 Kg'
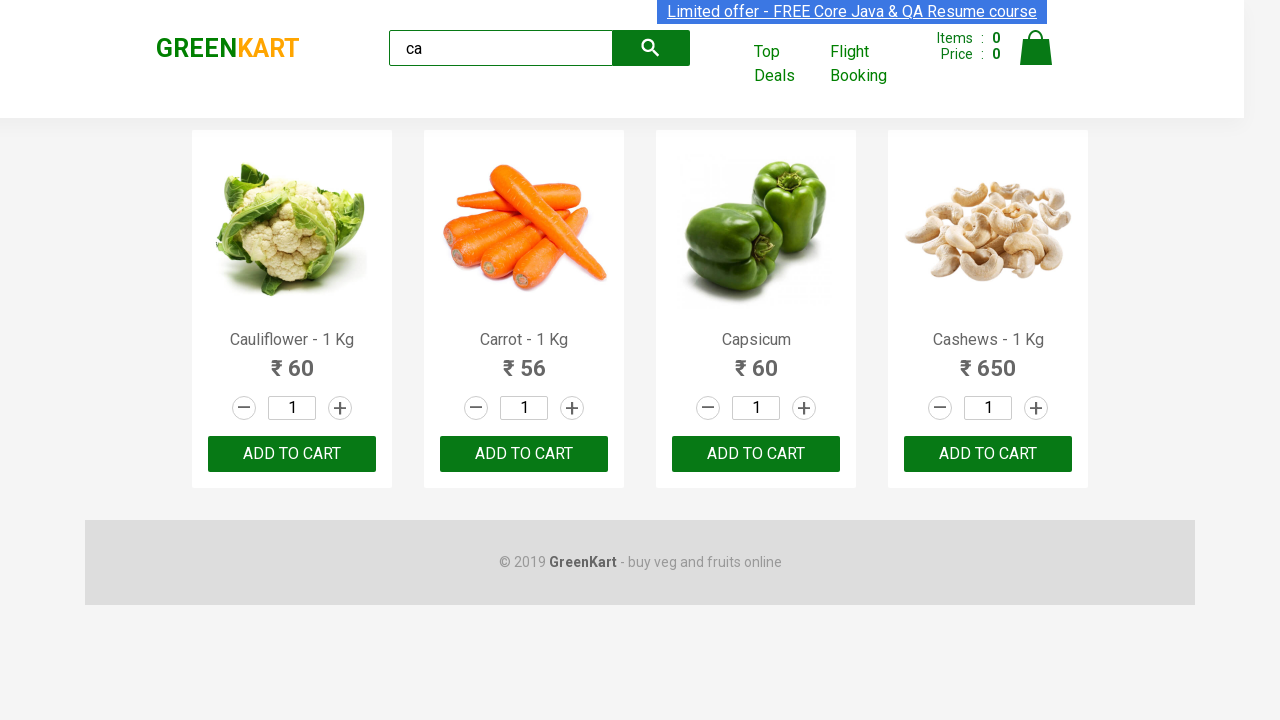

Clicked 'Add to cart' button for Cashews product at (988, 454) on .product >> nth=3 >> button
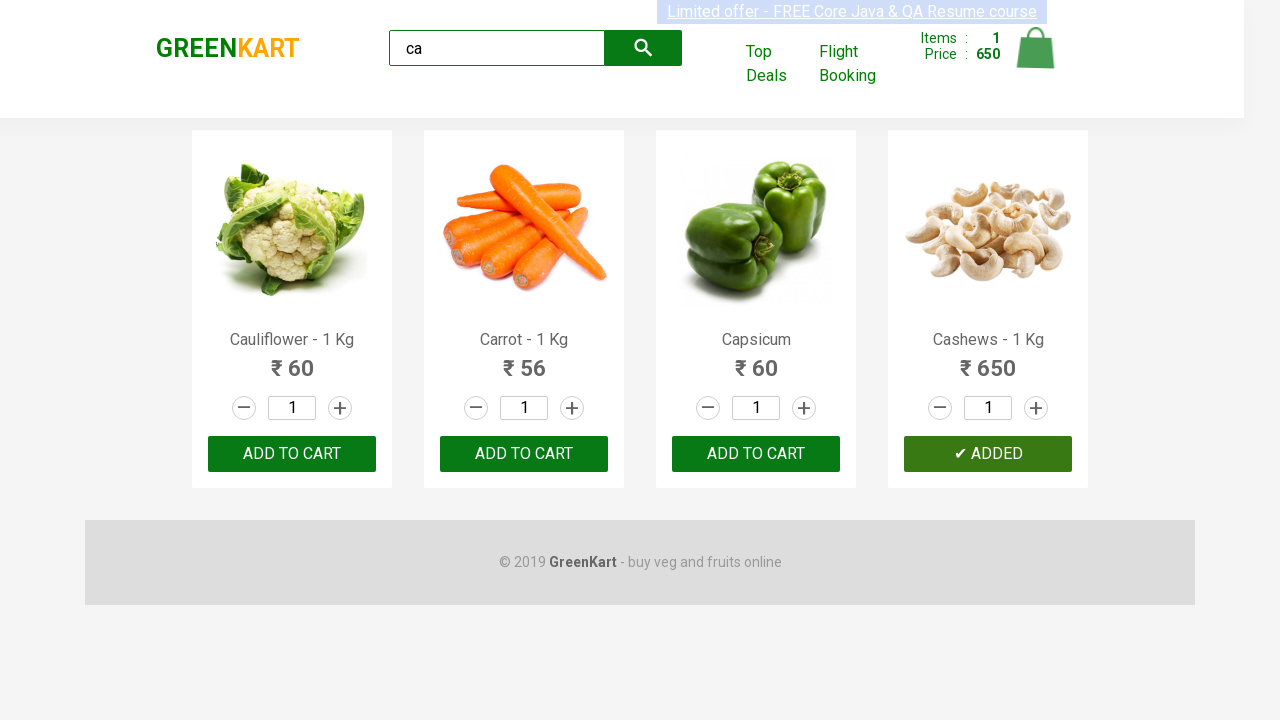

Clicked cart icon to view cart at (1036, 48) on .cart-icon > img
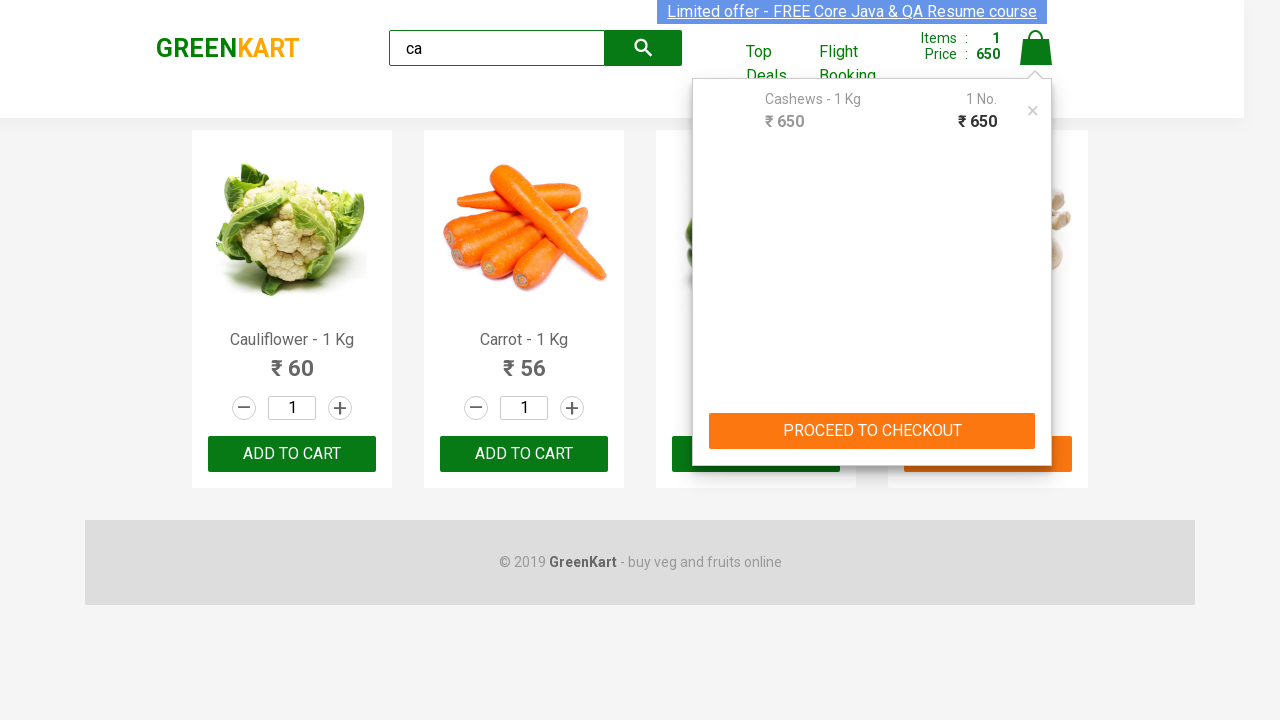

Clicked 'PROCEED TO CHECKOUT' button at (872, 431) on text=PROCEED TO CHECKOUT
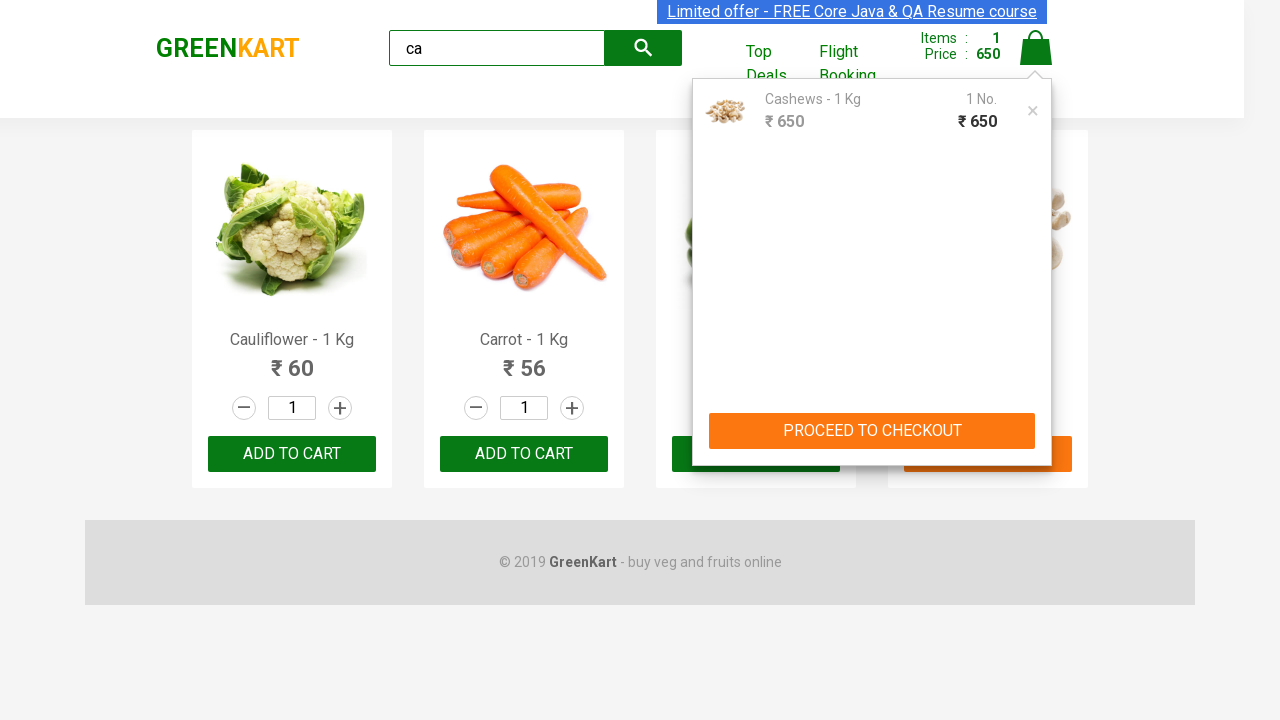

Clicked 'Place Order' button to complete checkout at (1036, 420) on text=Place Order
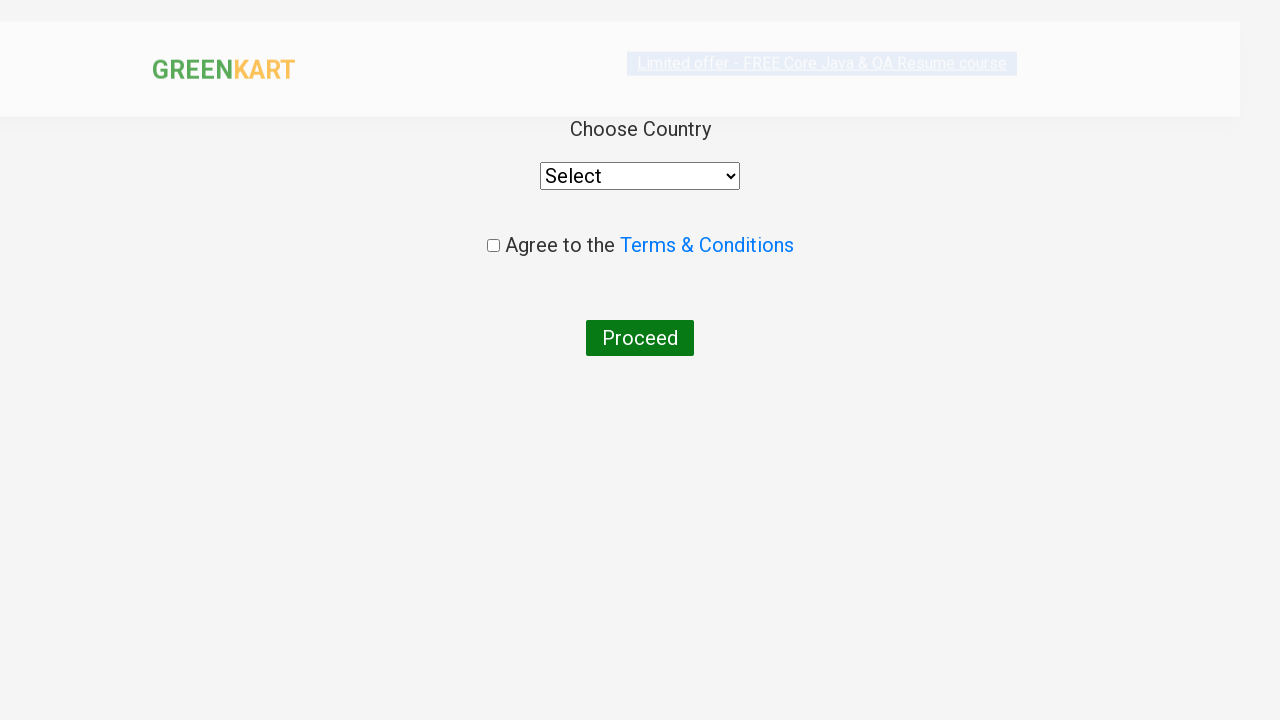

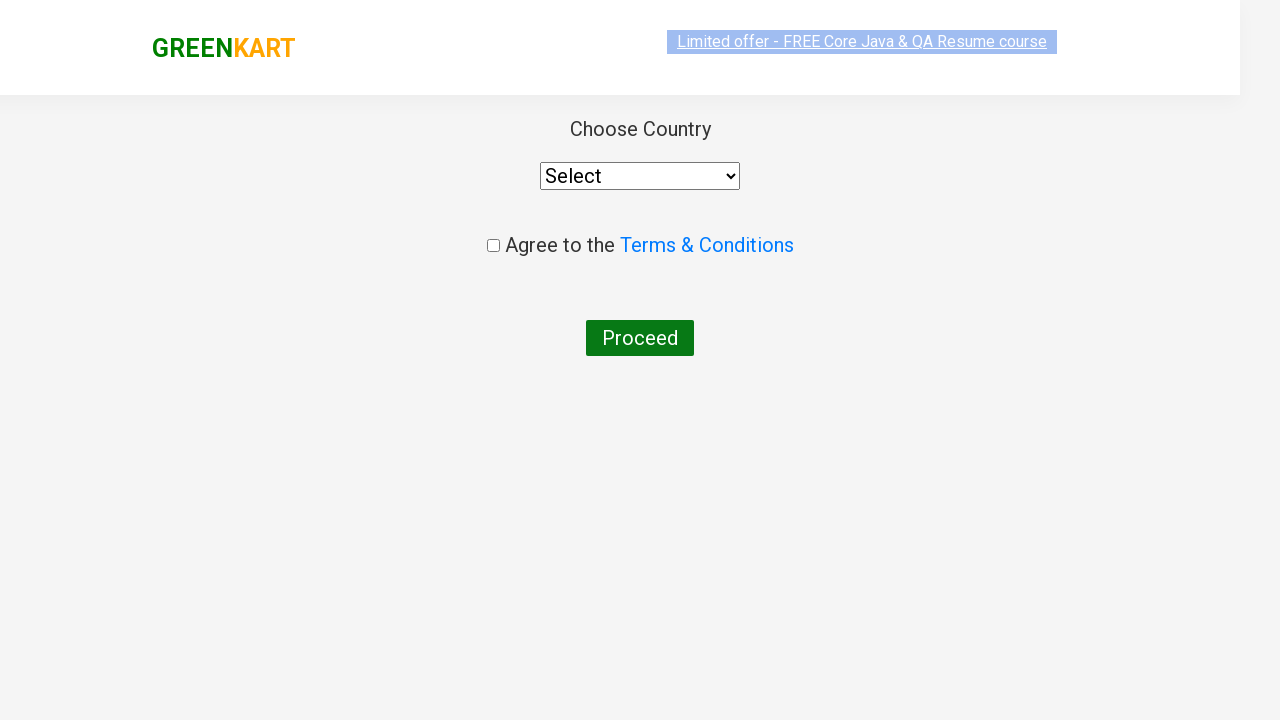